Tests opting out of A/B tests by adding an opt-out cookie before navigating to the A/B test page

Starting URL: http://the-internet.herokuapp.com

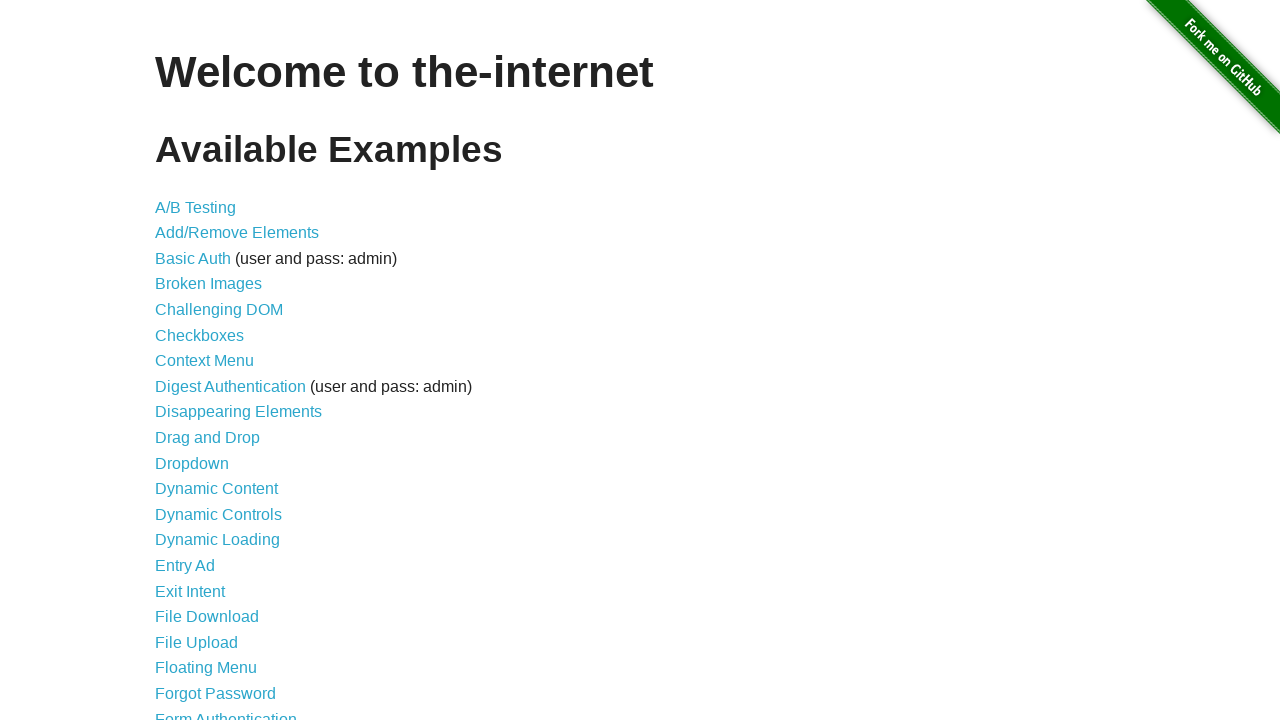

Added optimizelyOptOut cookie to opt out of A/B tests
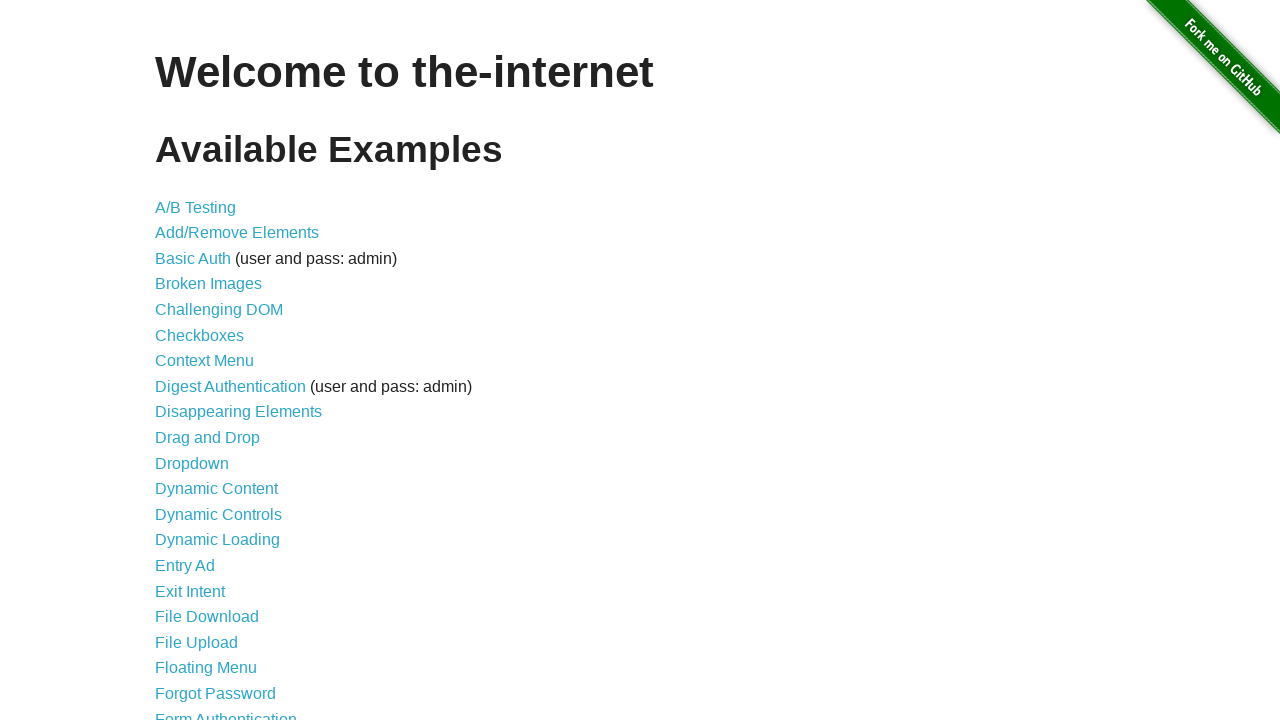

Navigated to A/B test page
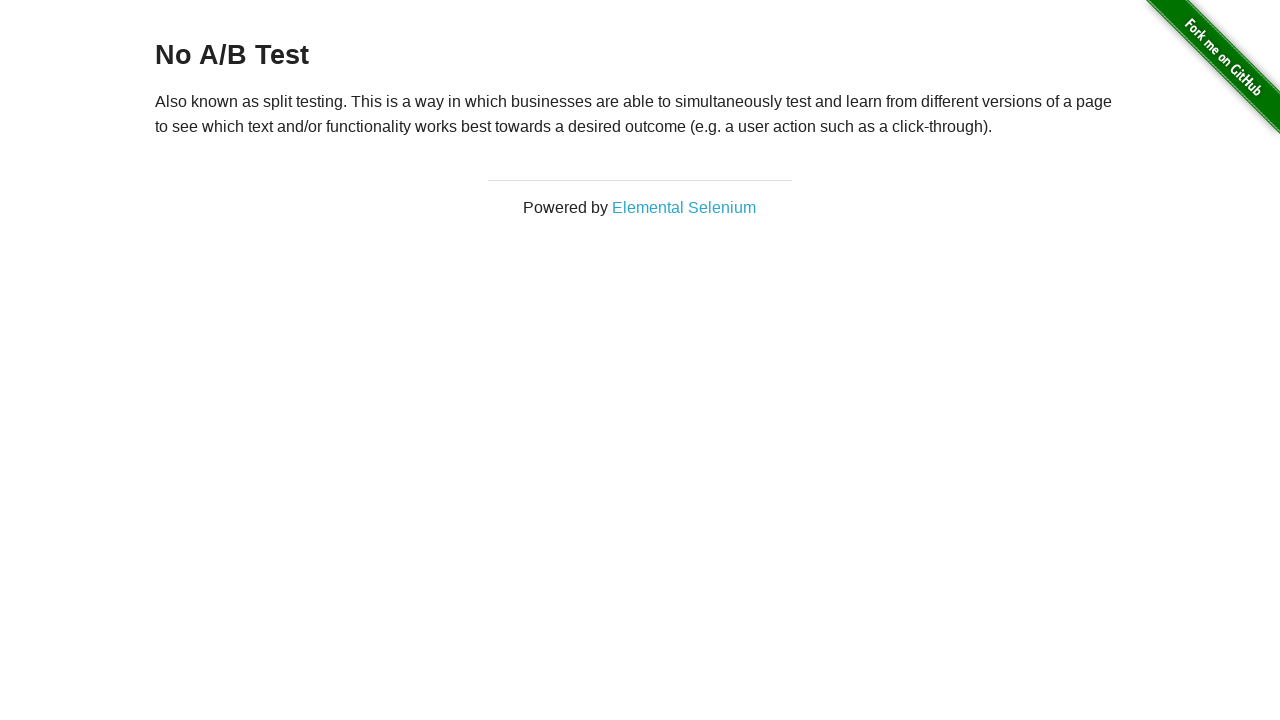

A/B test page heading loaded, confirming opt-out cookie was applied
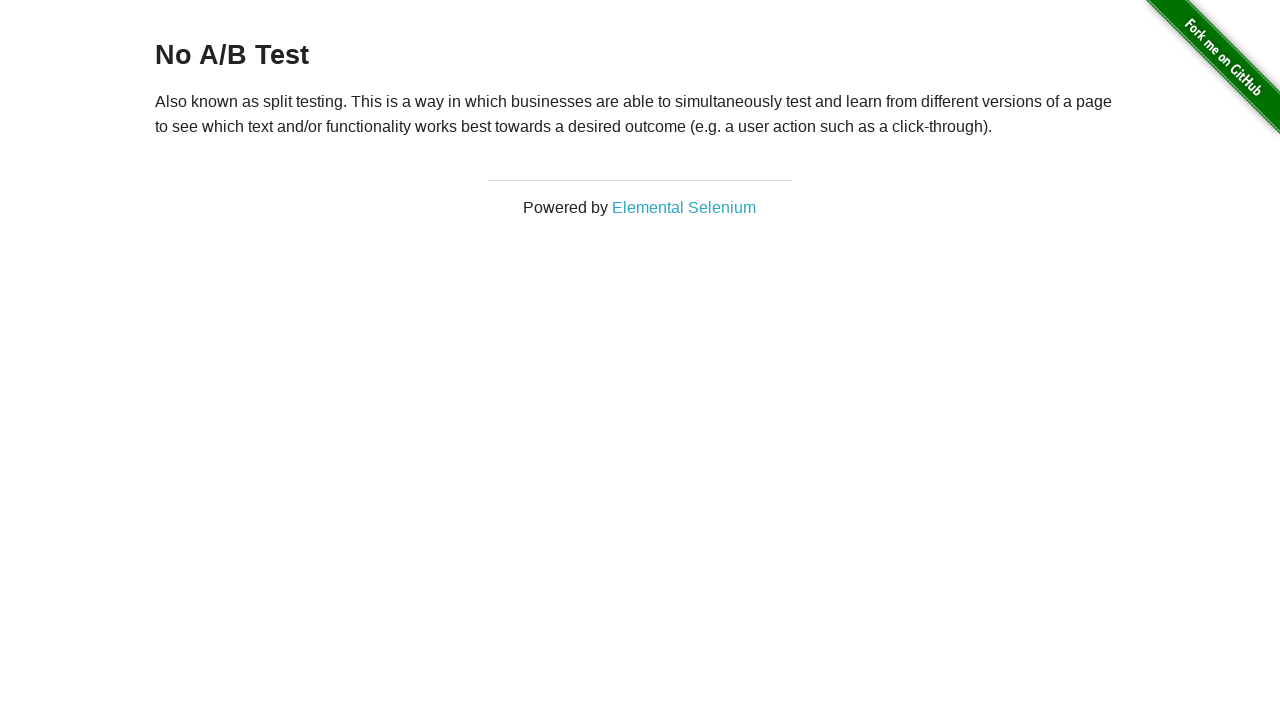

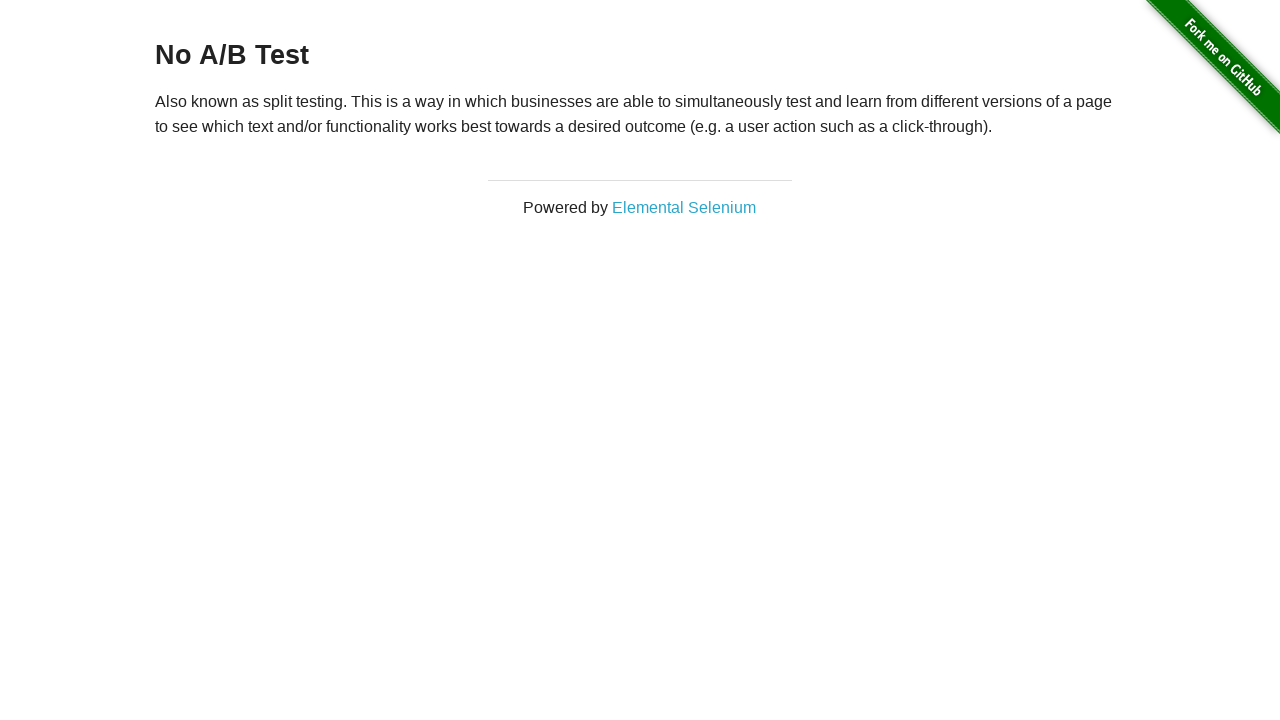